Tests un-marking items as complete by checking and then unchecking the toggle

Starting URL: https://demo.playwright.dev/todomvc

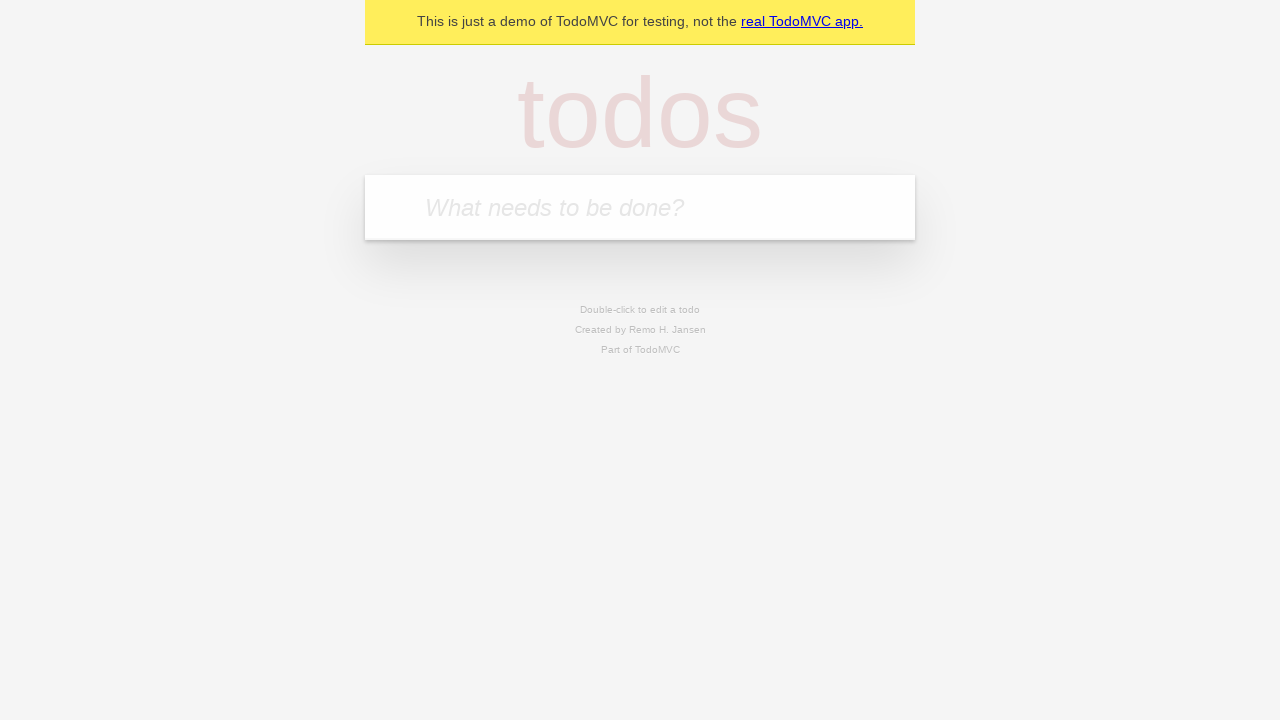

Filled new todo input with 'buy some cheese' on .new-todo
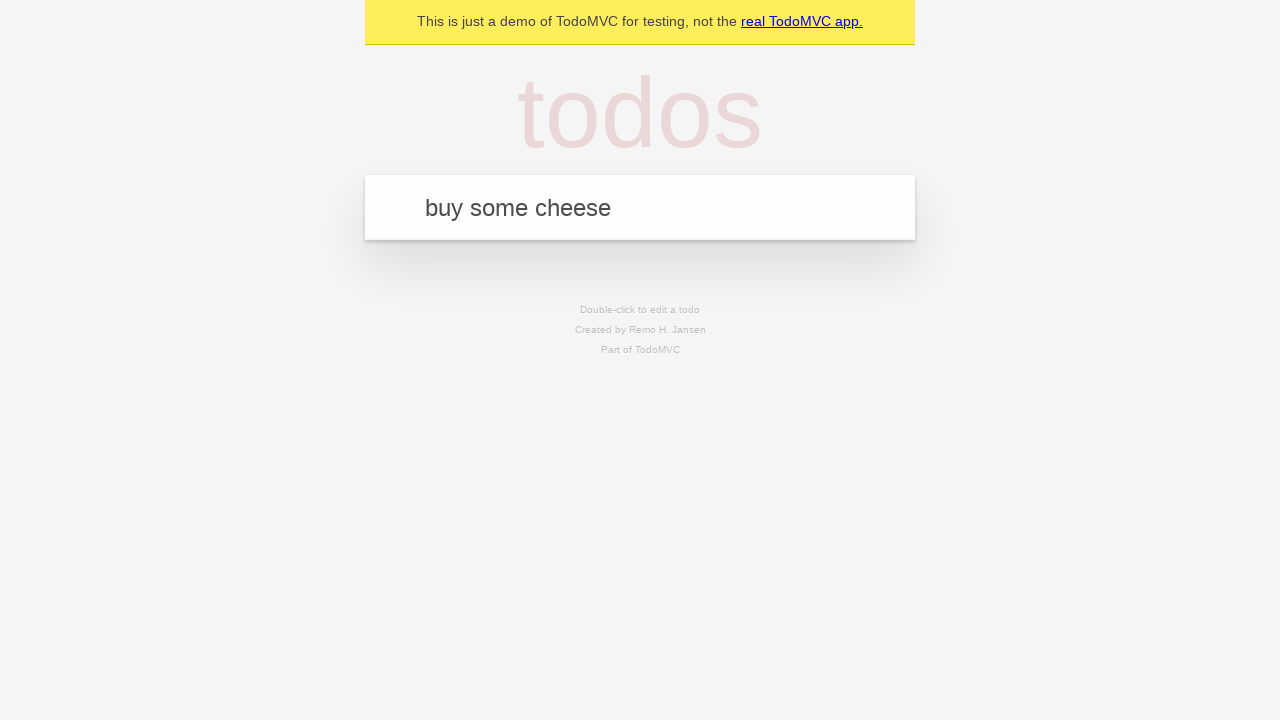

Pressed Enter to create first todo item on .new-todo
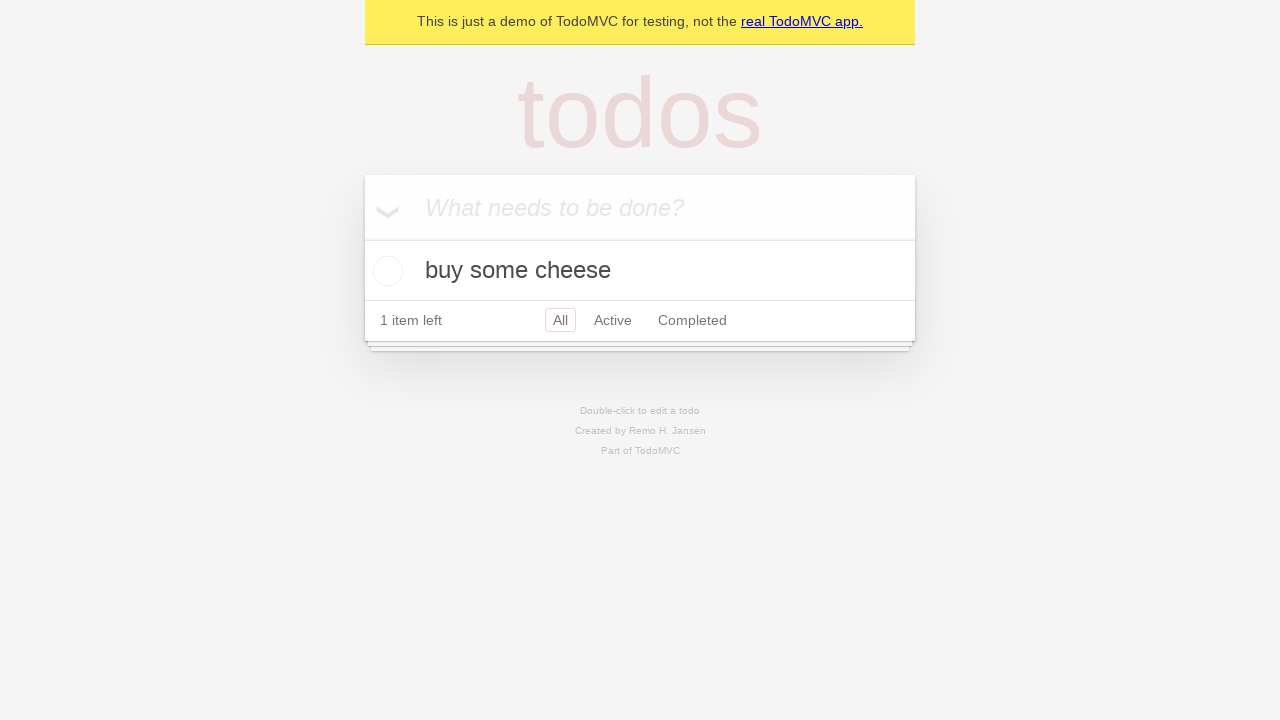

Filled new todo input with 'feed the cat' on .new-todo
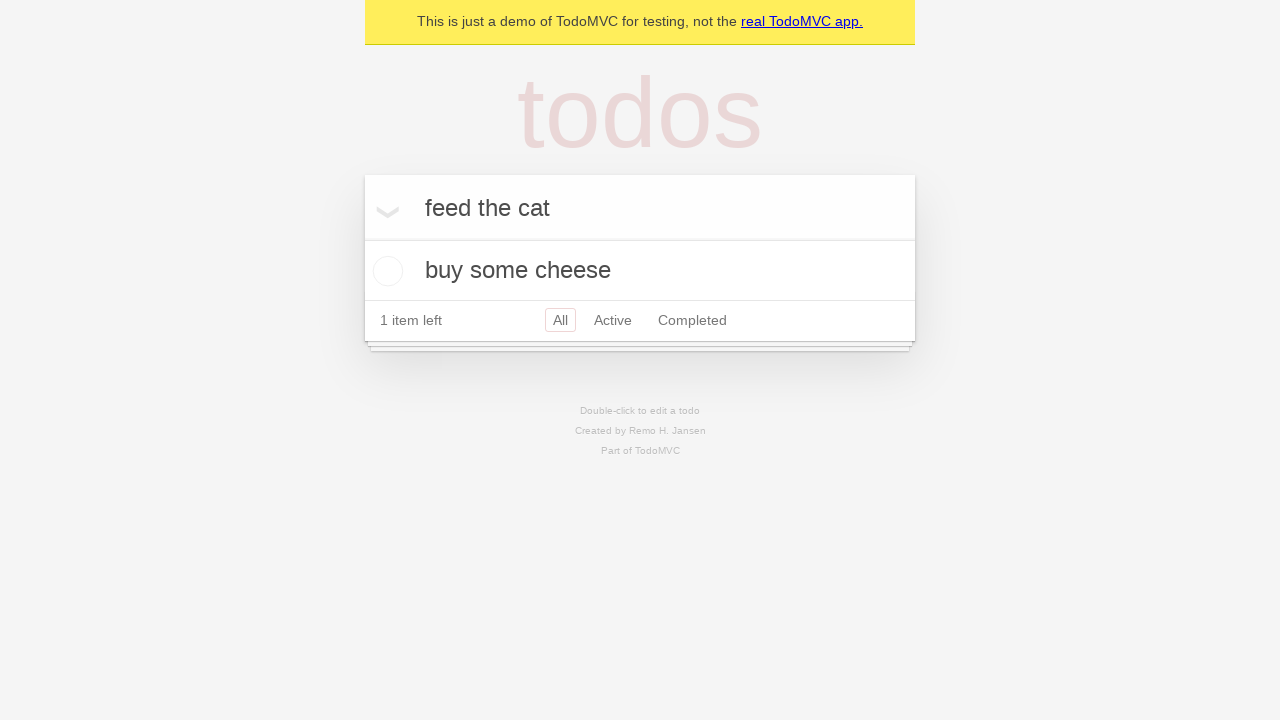

Pressed Enter to create second todo item on .new-todo
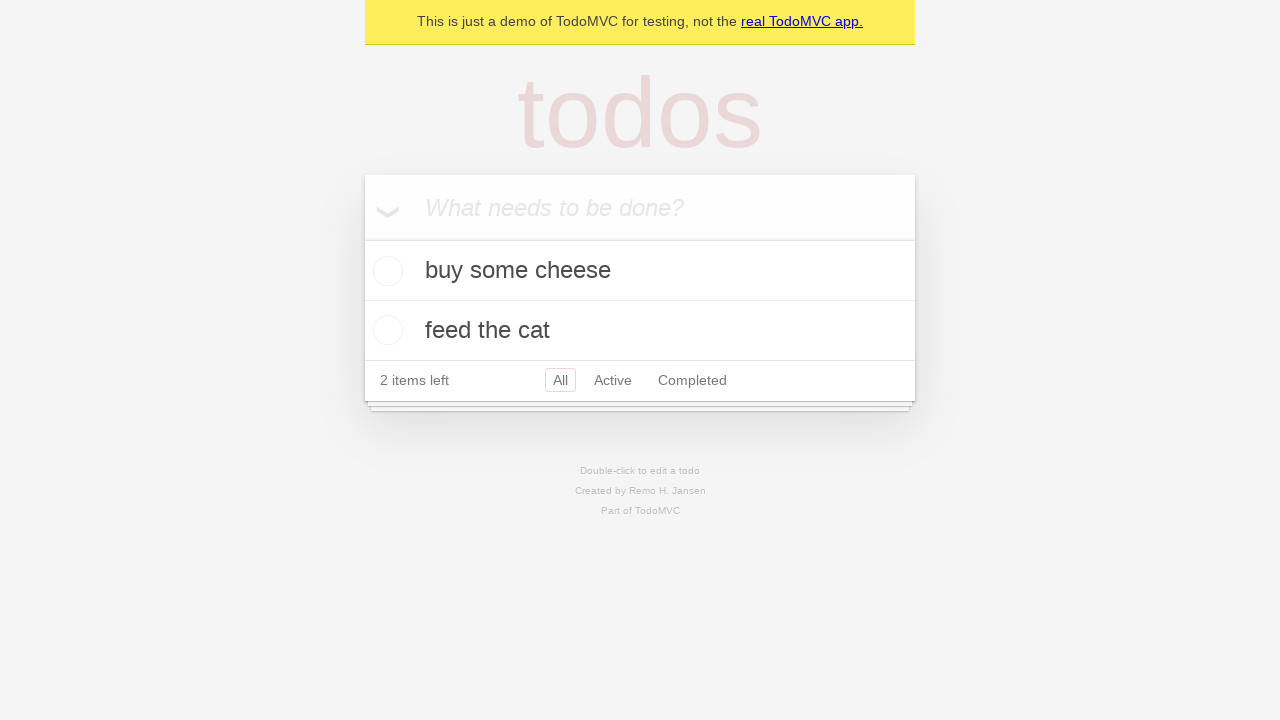

Waited for second todo item to appear in list
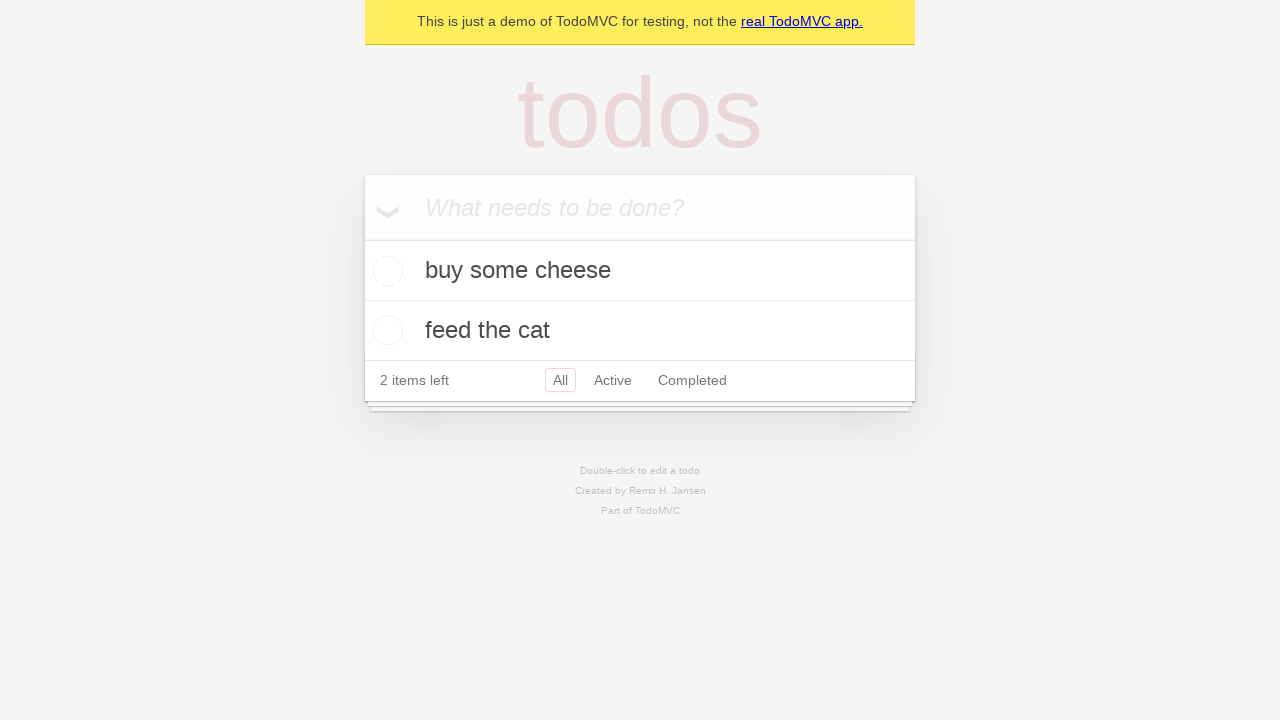

Checked toggle to mark first item as complete at (385, 271) on .todo-list li >> nth=0 >> .toggle
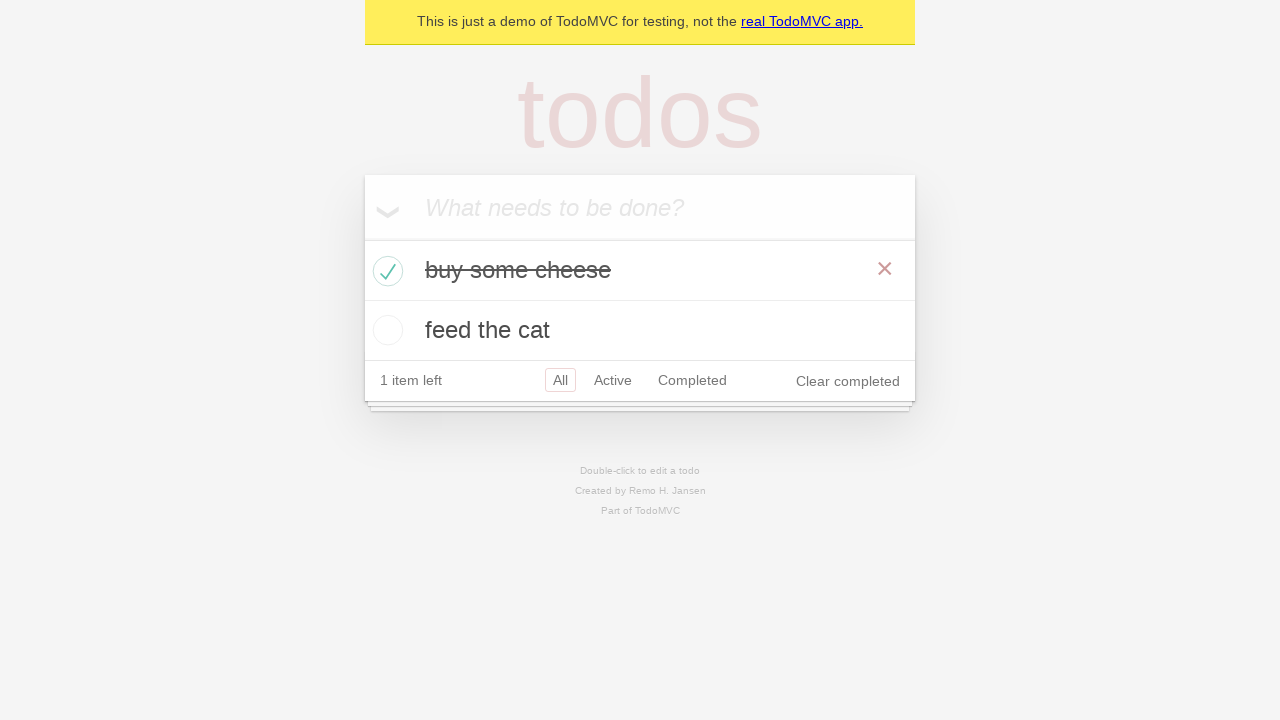

Unchecked toggle to un-mark first item as complete at (385, 271) on .todo-list li >> nth=0 >> .toggle
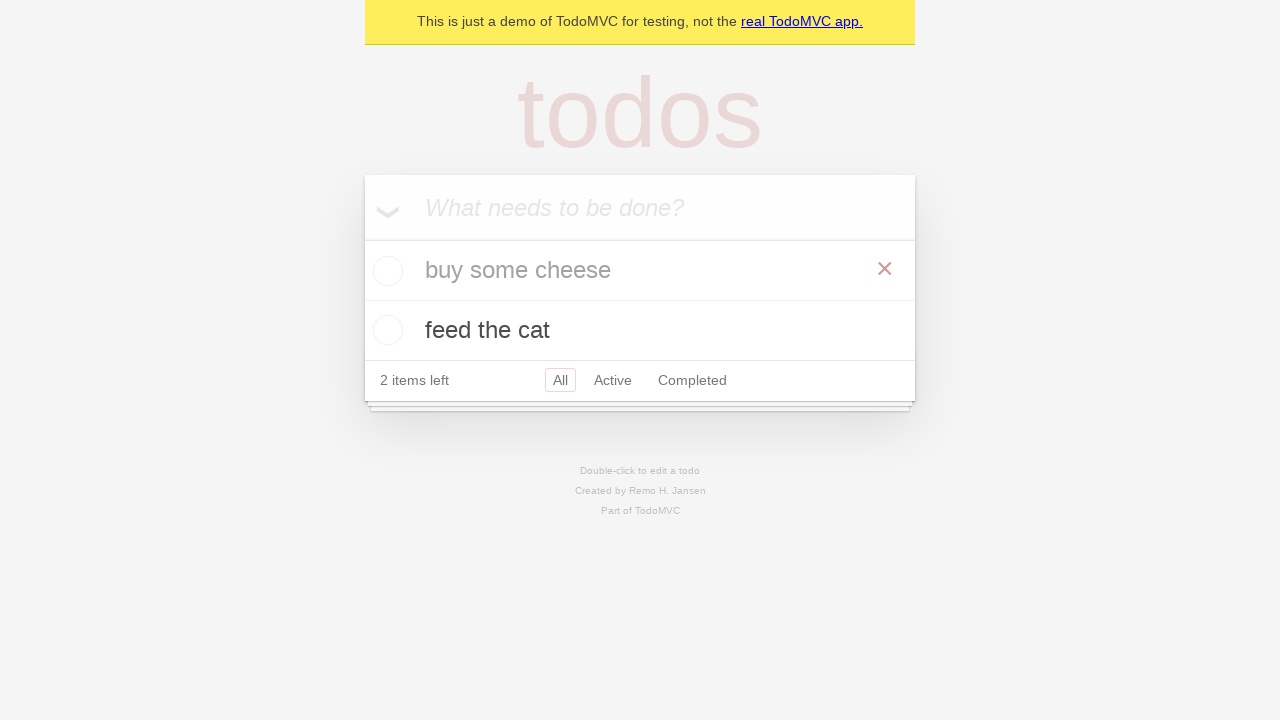

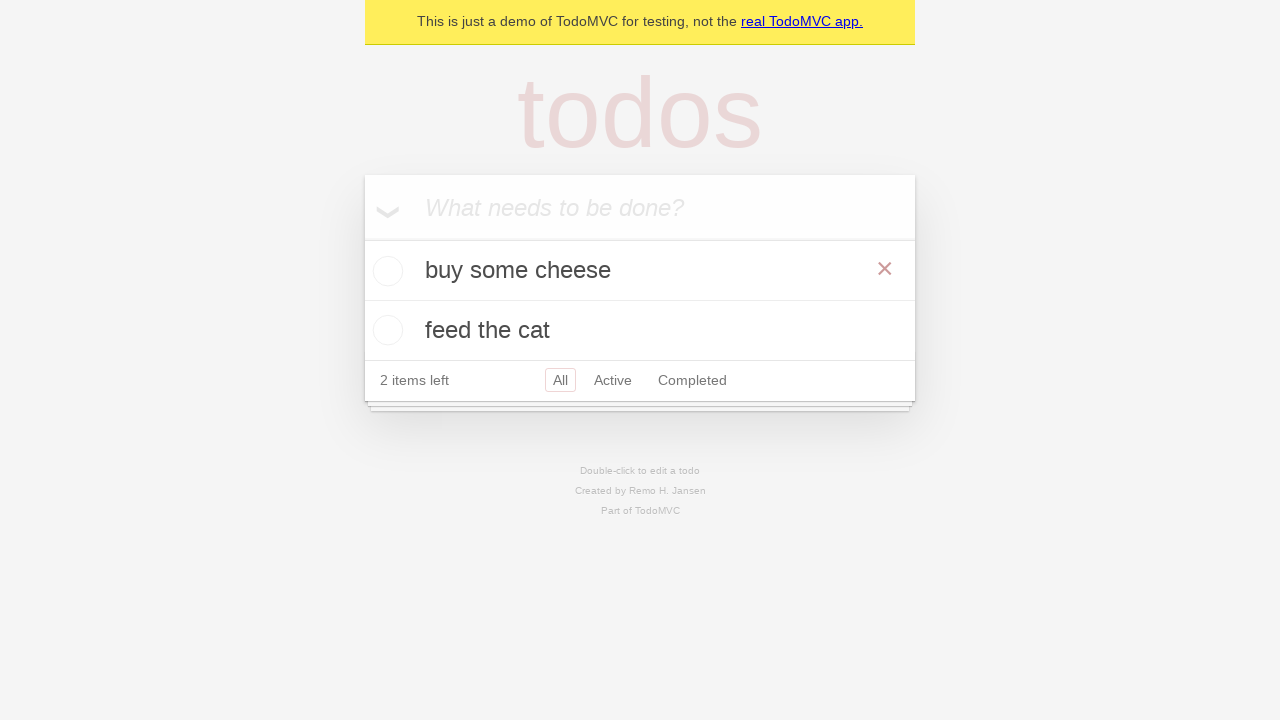